Tests selecting 'India' from a country dropdown by clicking the dropdown label and selecting from the list

Starting URL: https://leafground.com/select.xhtml

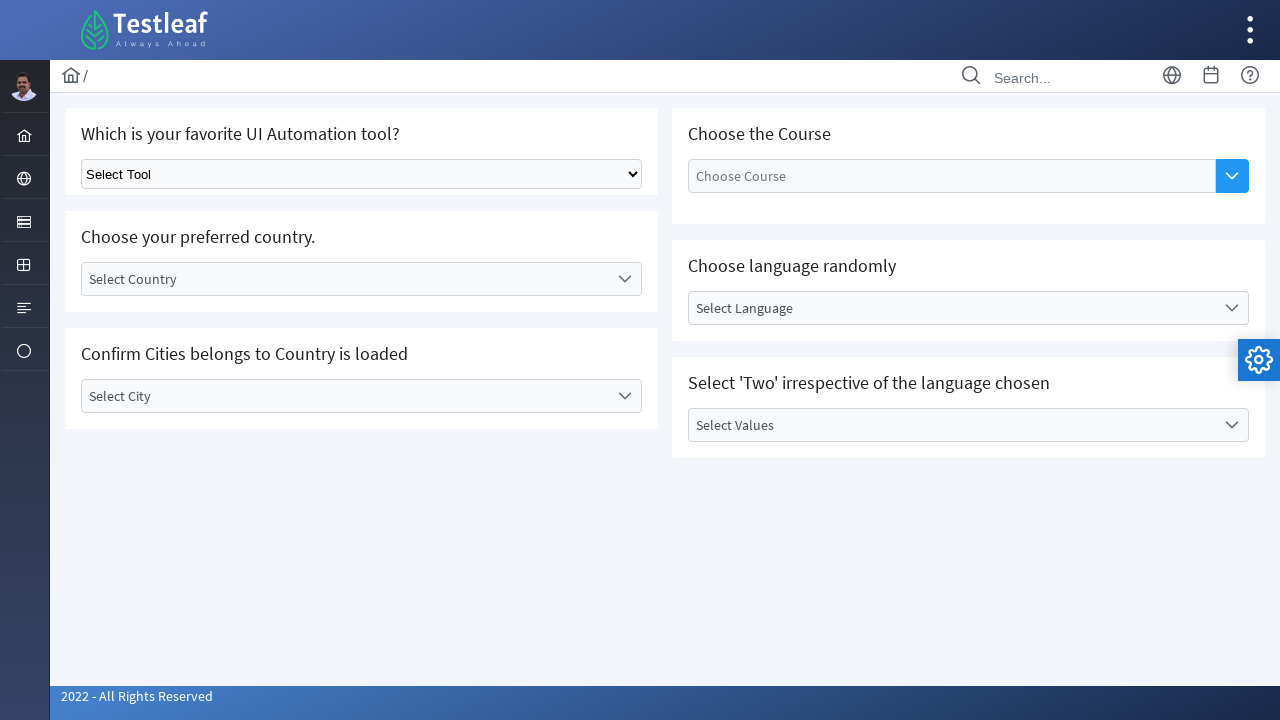

Navigated to select.xhtml test page
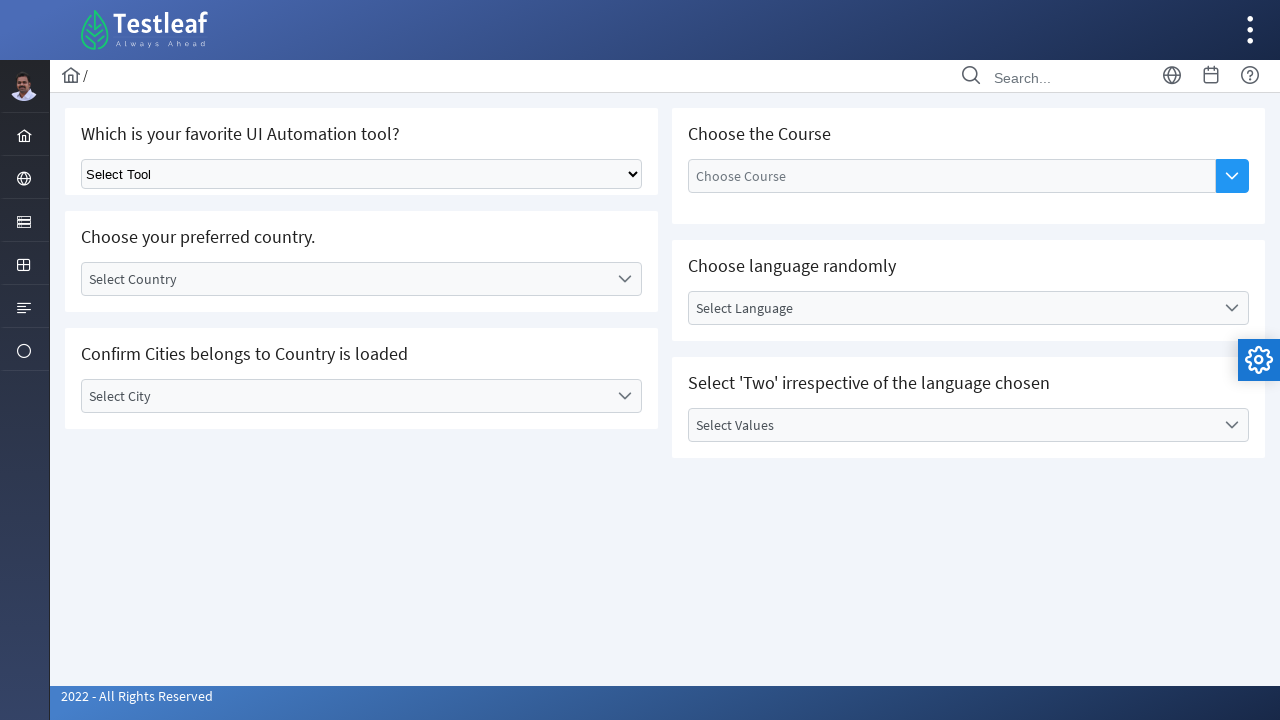

Clicked on country dropdown label to open dropdown menu at (345, 279) on label#j_idt87\:country_label
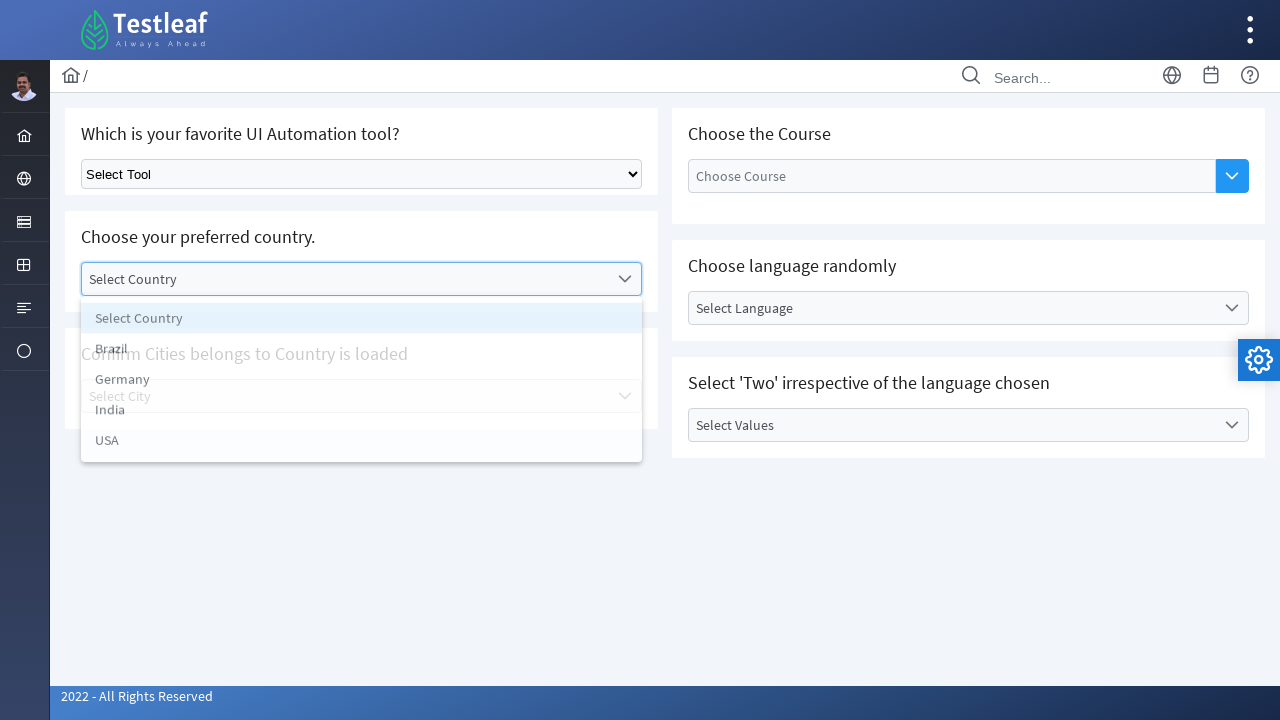

Selected 'India' from country dropdown list at (362, 415) on xpath=//ul[@id='j_idt87:country_items']/li[text()='India']
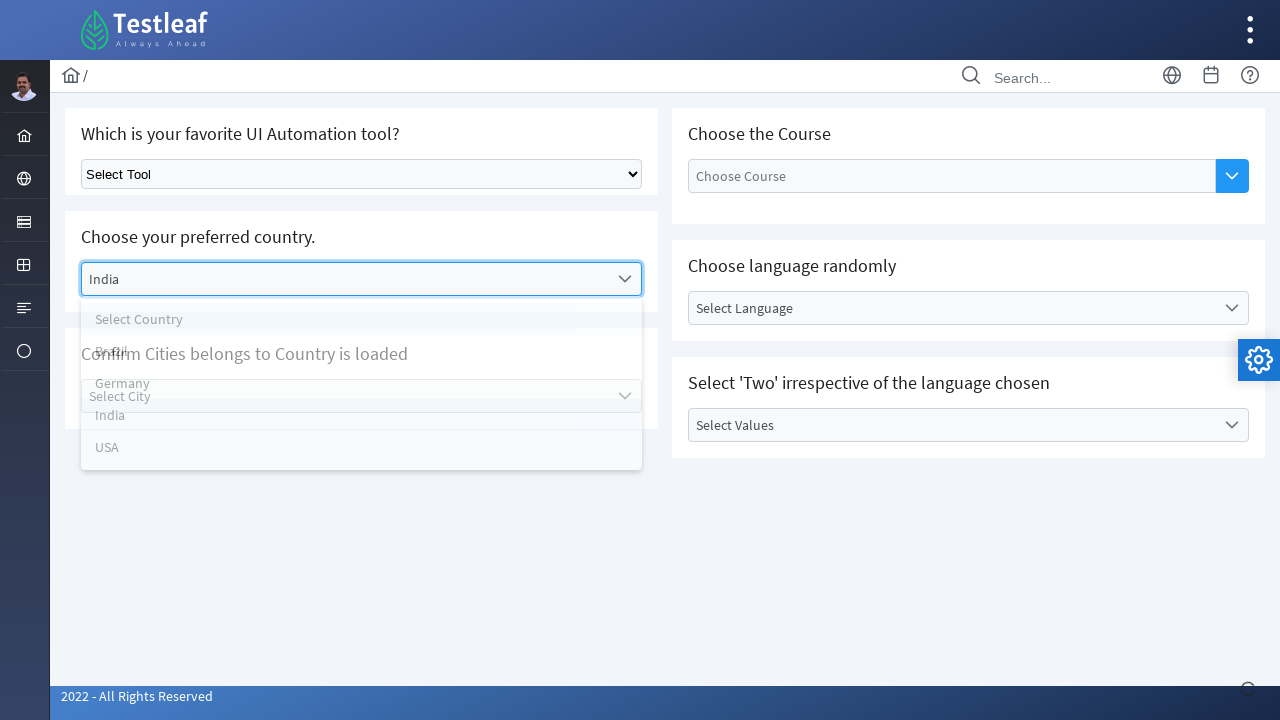

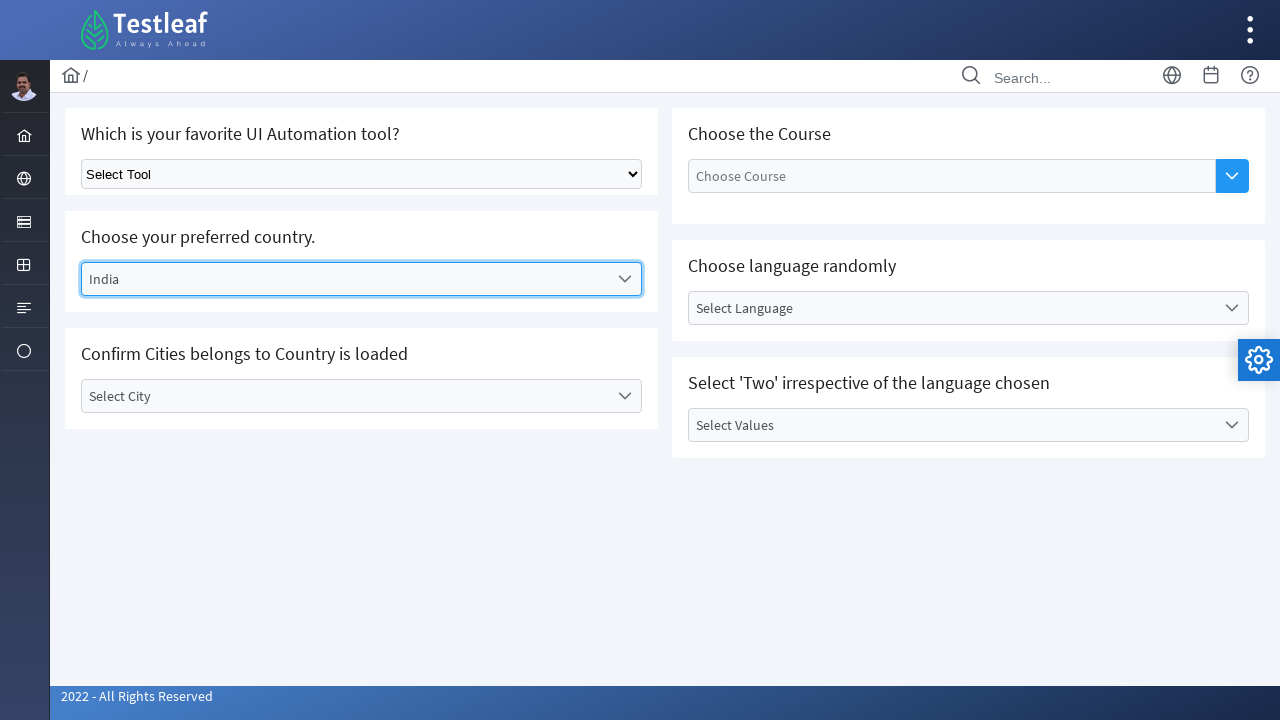